Validates a live blog site by checking two posts for Mermaid diagram rendering and image display, verifying that diagrams are properly converted to SVGs and images (including Unsplash images) are present in the articles.

Starting URL: https://williamzujkowski.github.io/posts/supercharging-development-with-claude-flow-ai-swarm-intelligence-for-modern-engineering/

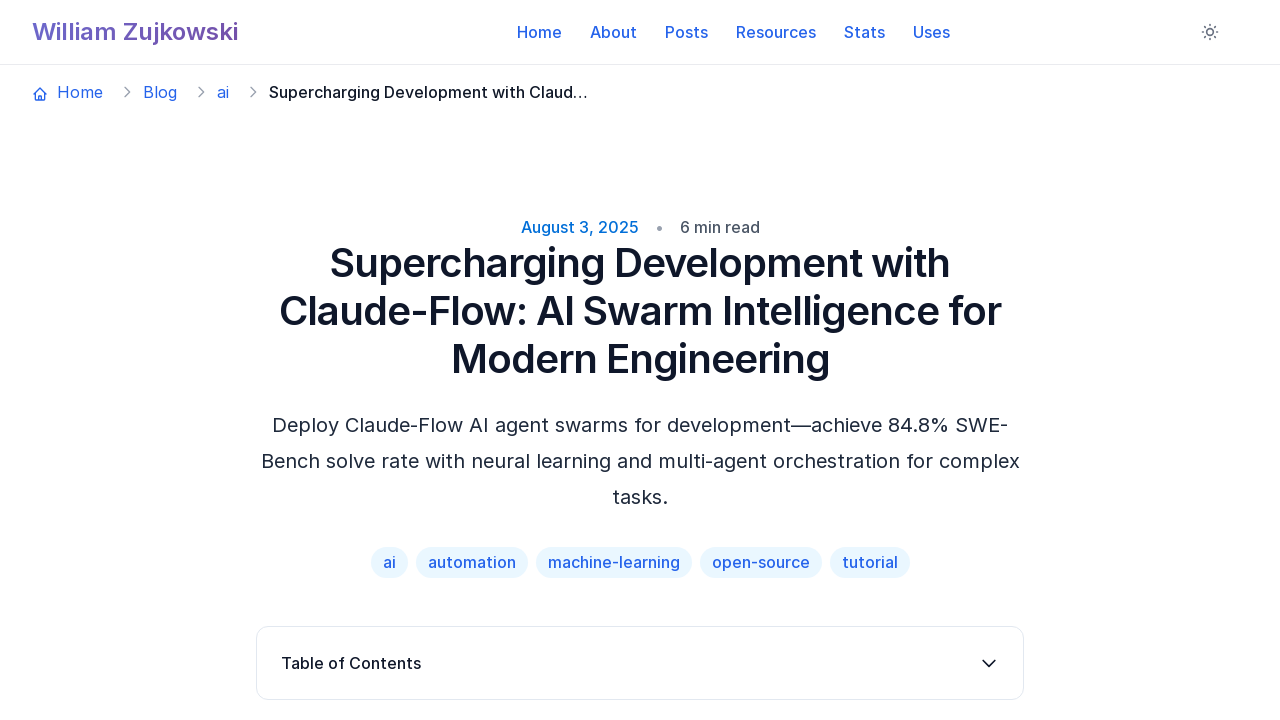

Waited for page to reach networkidle state on Claude-Flow post
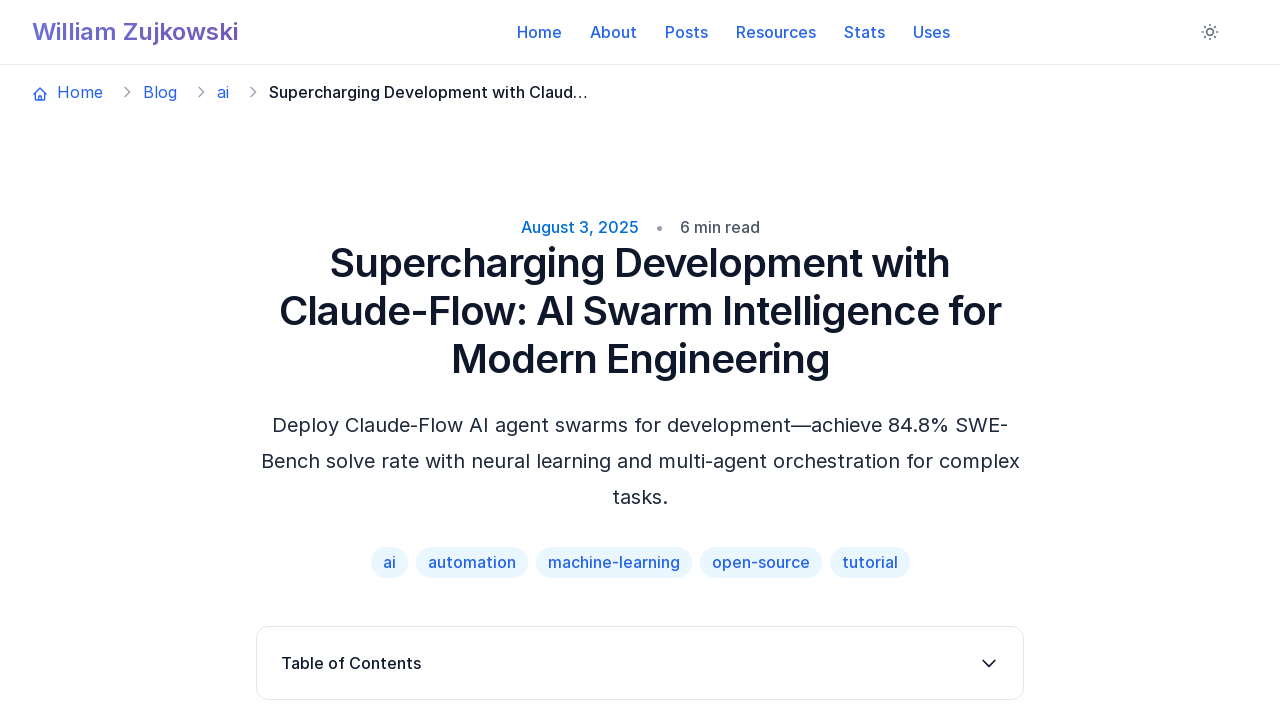

Found 2 Mermaid diagram containers on first post
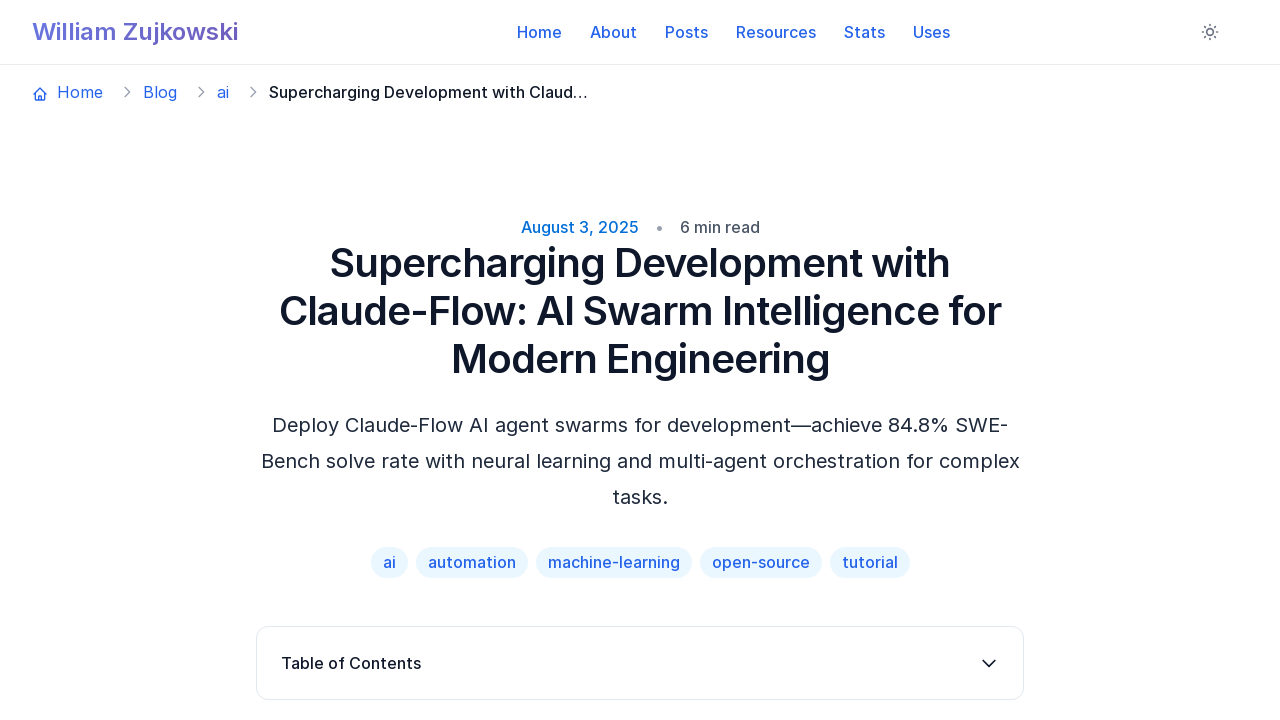

Found 2 rendered SVG diagrams on first post
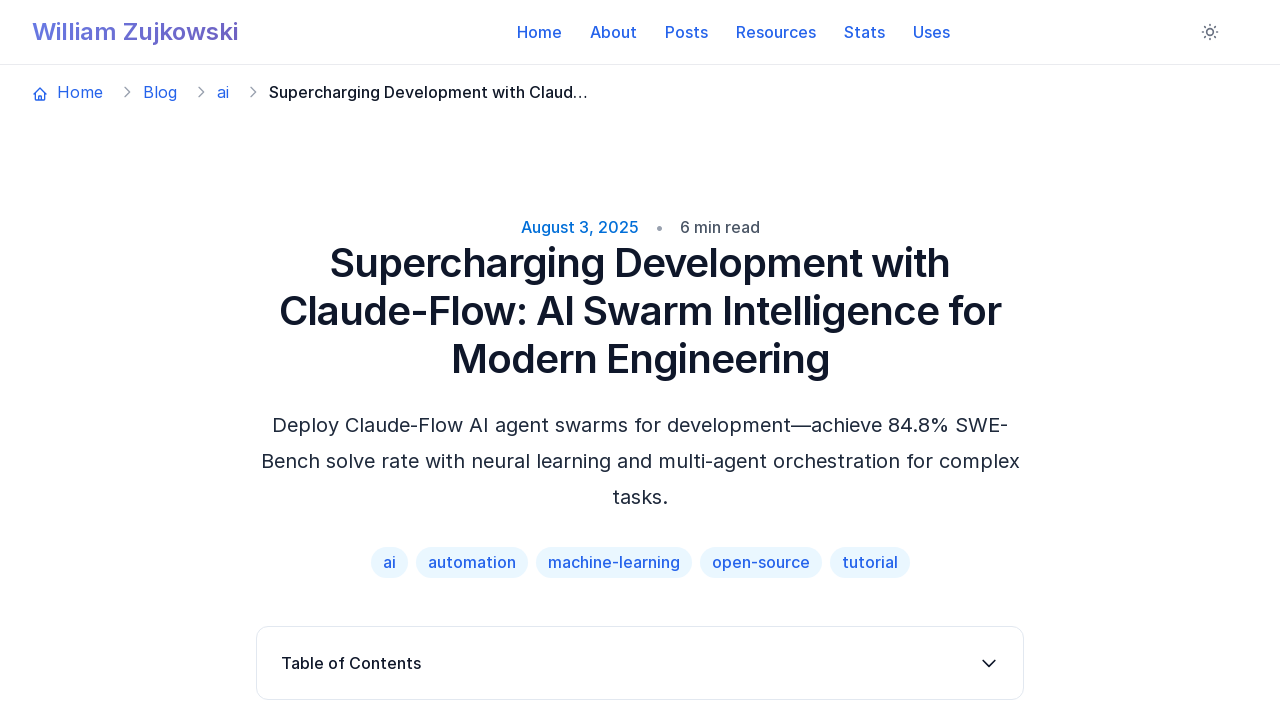

Found 1 images in the first article
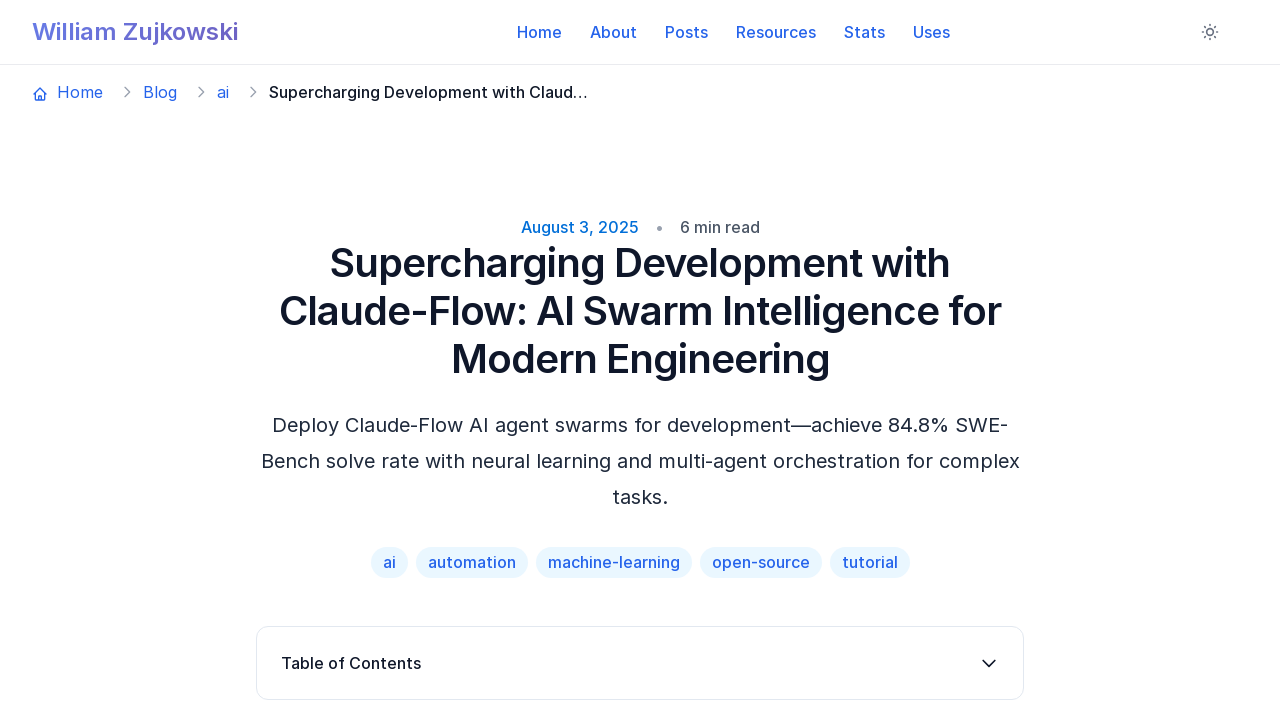

Found 1 Unsplash images on first post
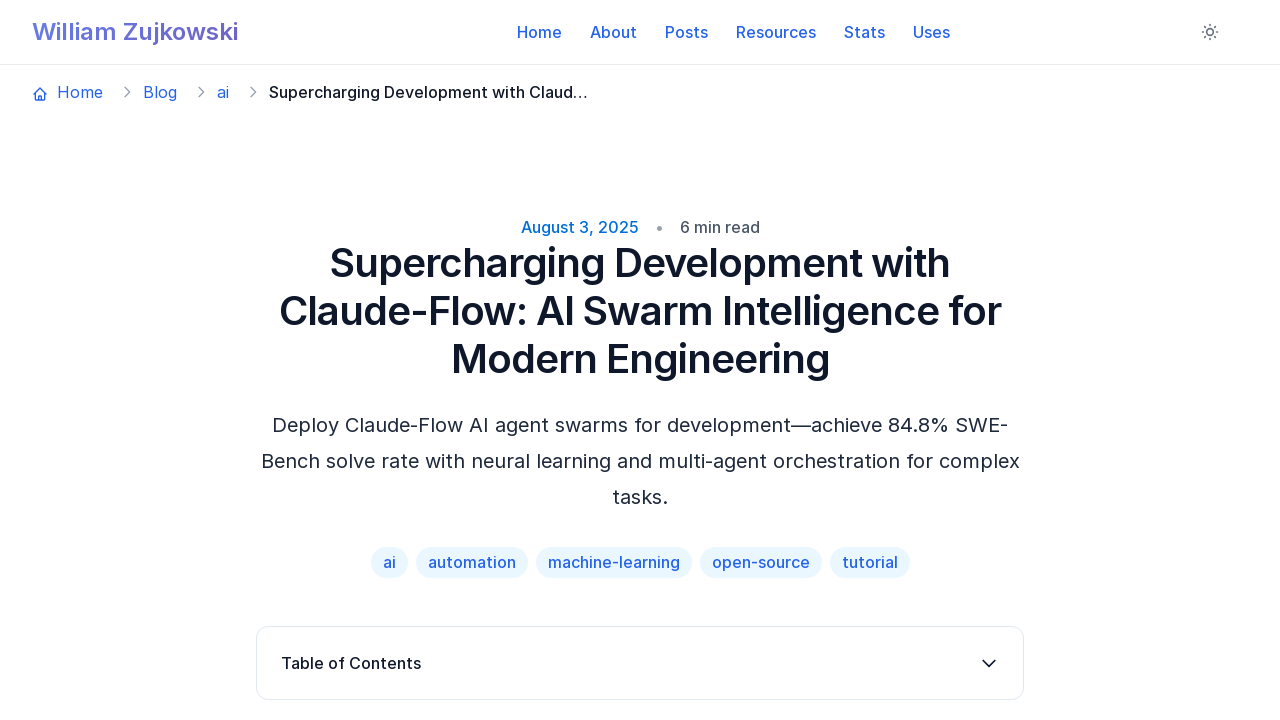

Navigated to Zero Trust Security post
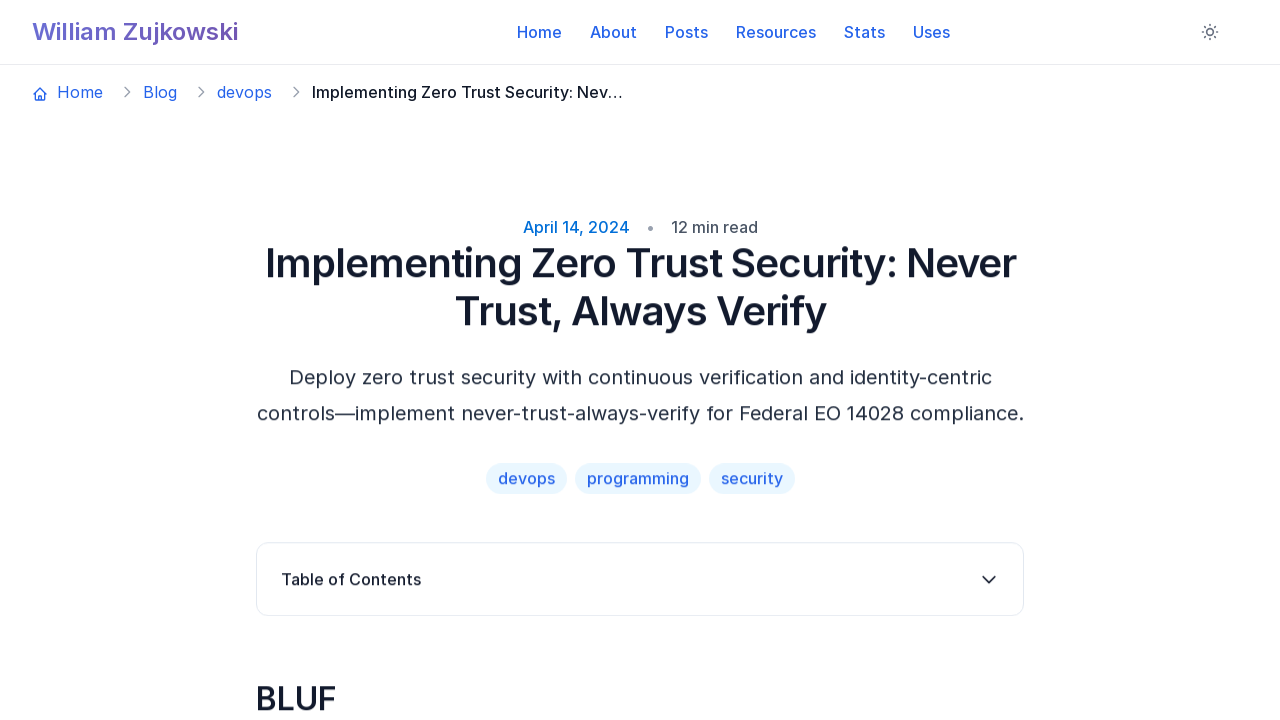

Waited for Zero Trust Security post to reach networkidle state
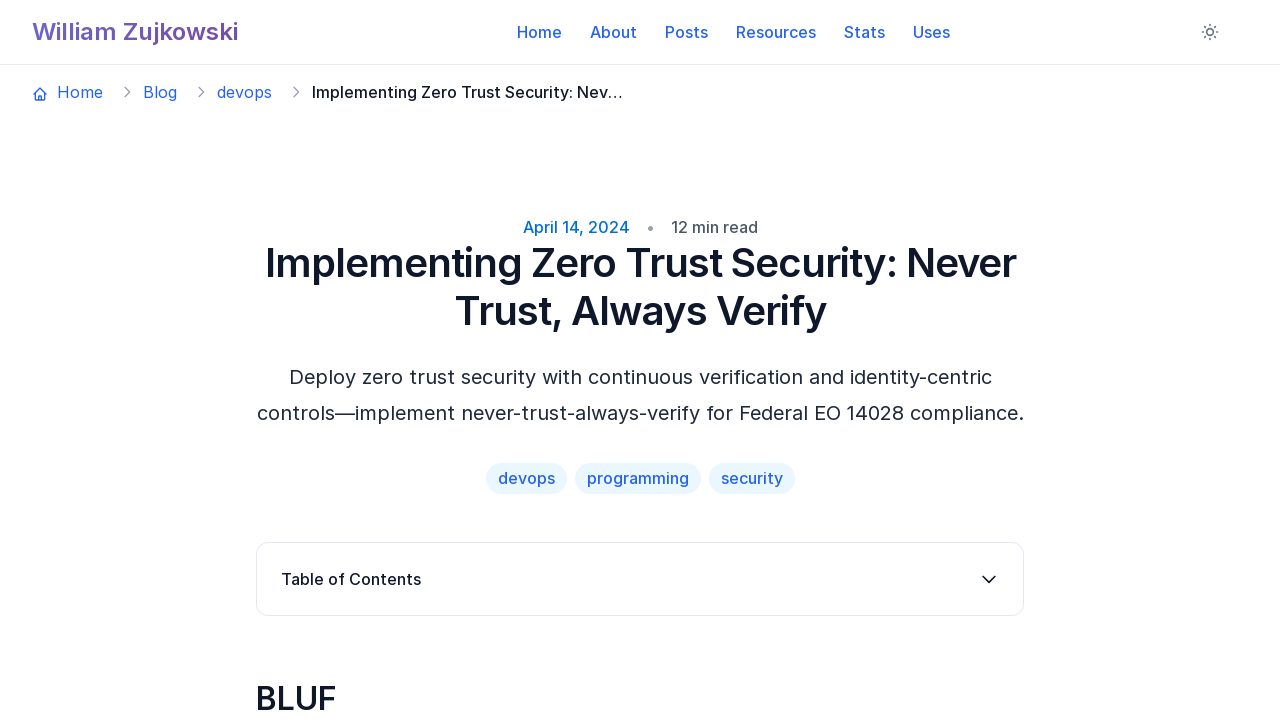

Found 2 Mermaid diagram containers on second post
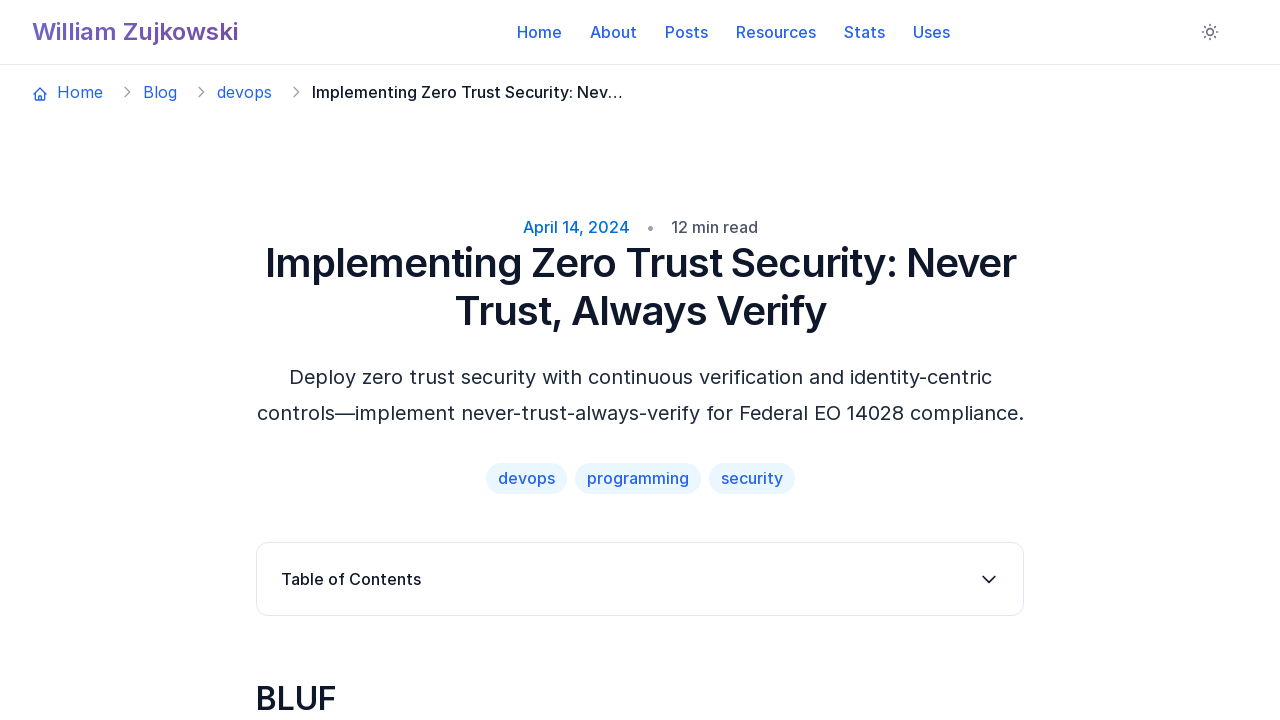

Found 2 rendered SVG diagrams on second post
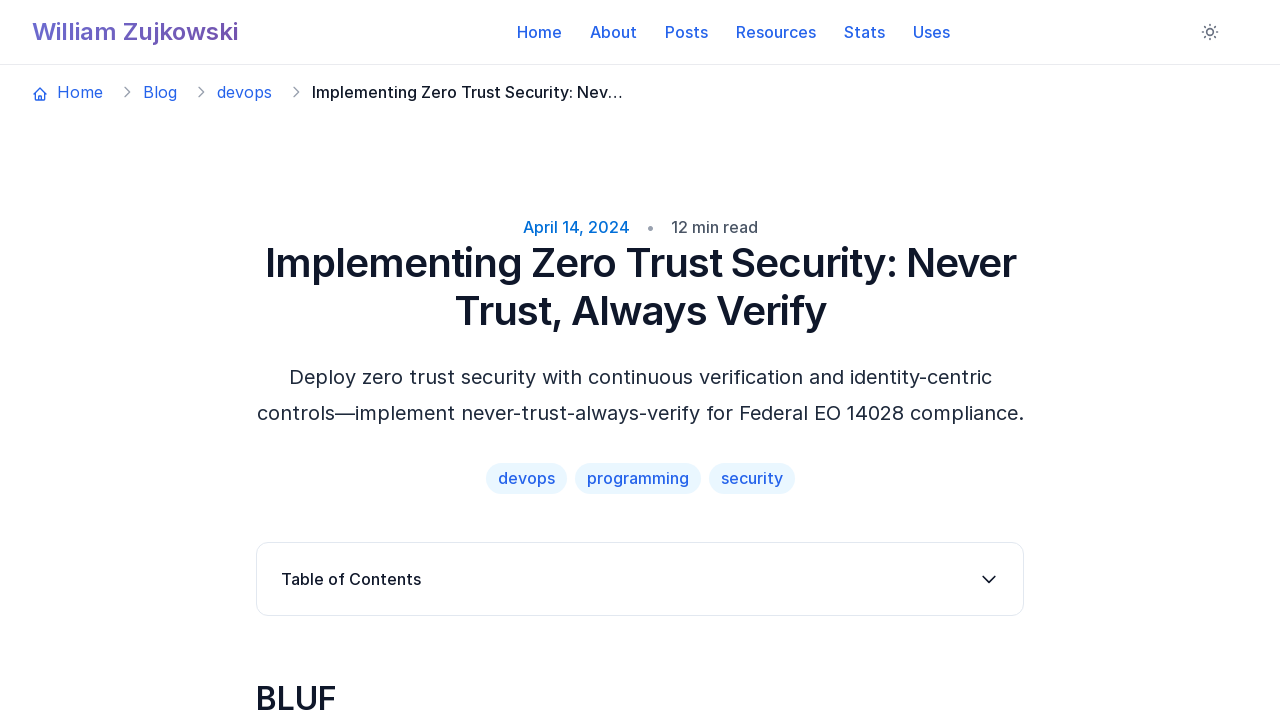

Found 0 images in the second article
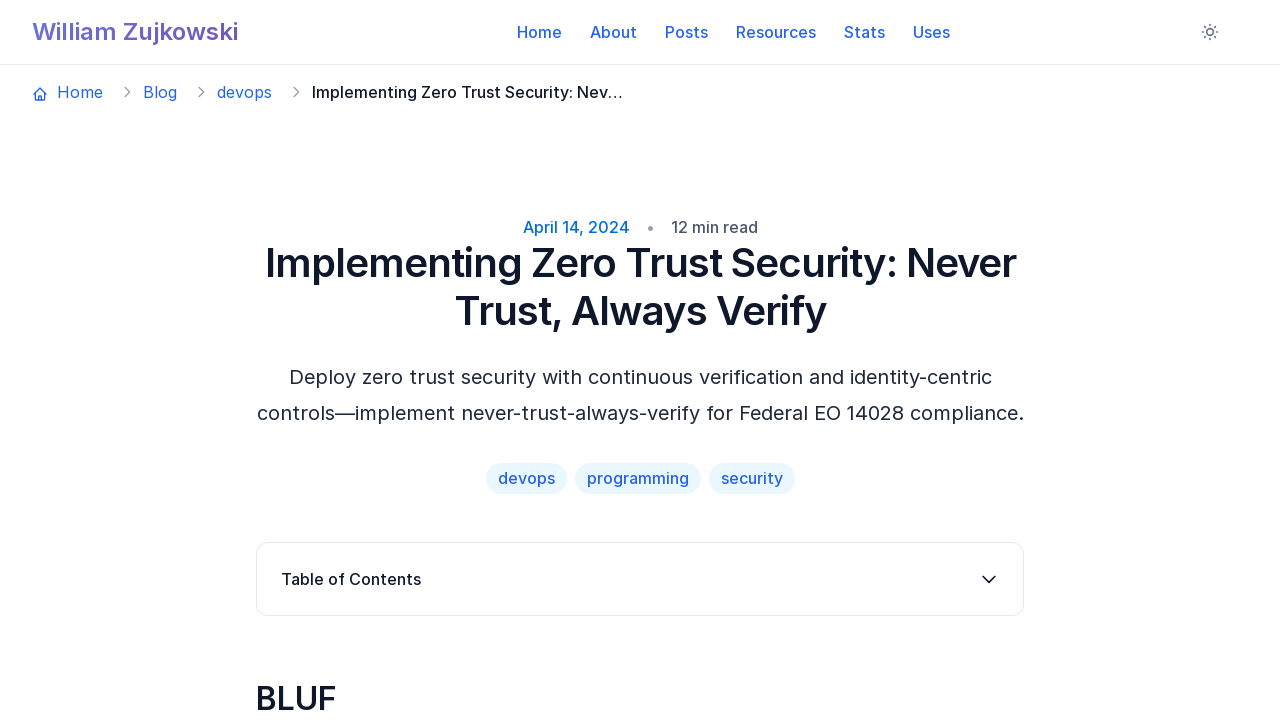

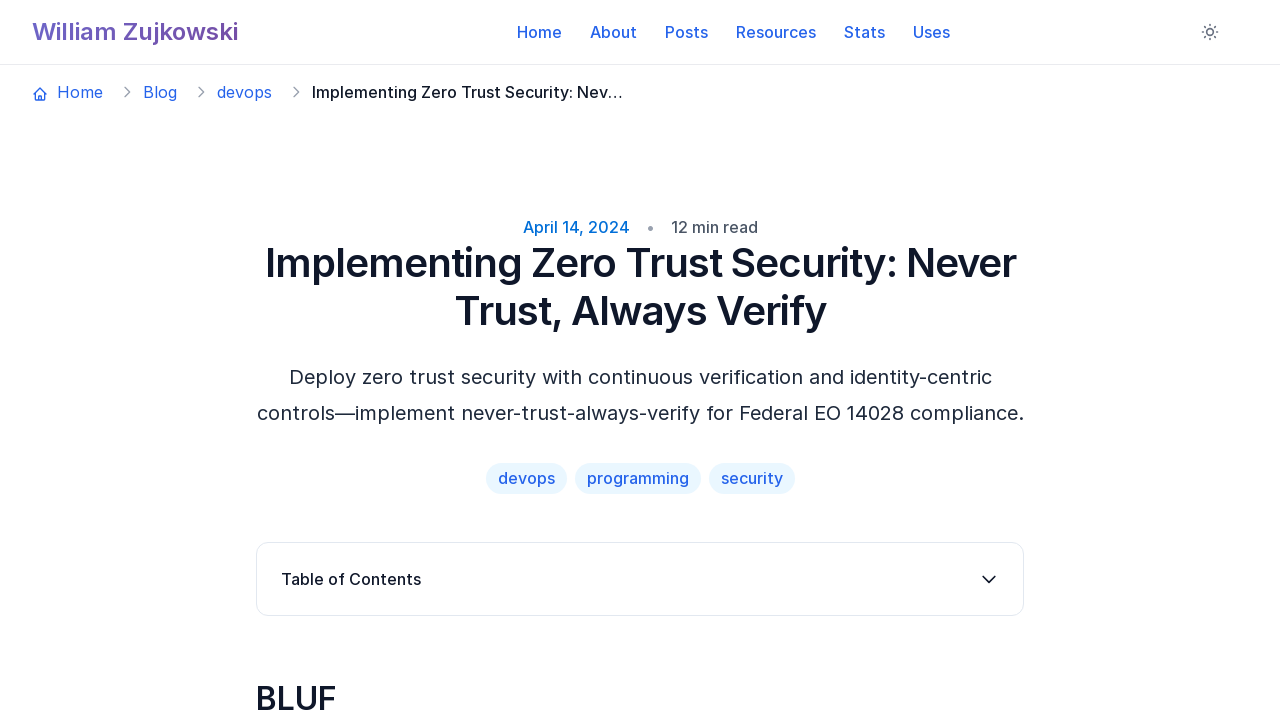